Tests the automation practice form on DemoQA by filling all form fields including name, email, gender, phone, subjects, hobbies, and address, then submitting the form

Starting URL: https://demoqa.com/automation-practice-form

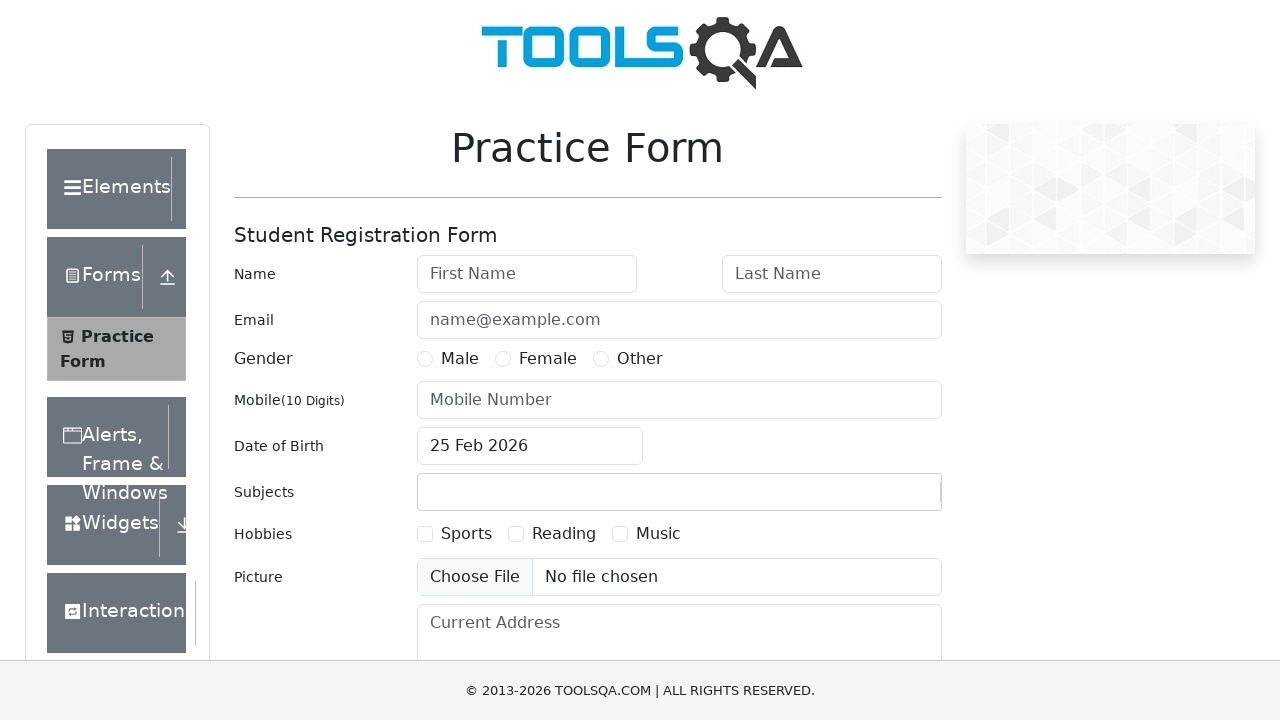

Filled first name field with 'John' on #firstName
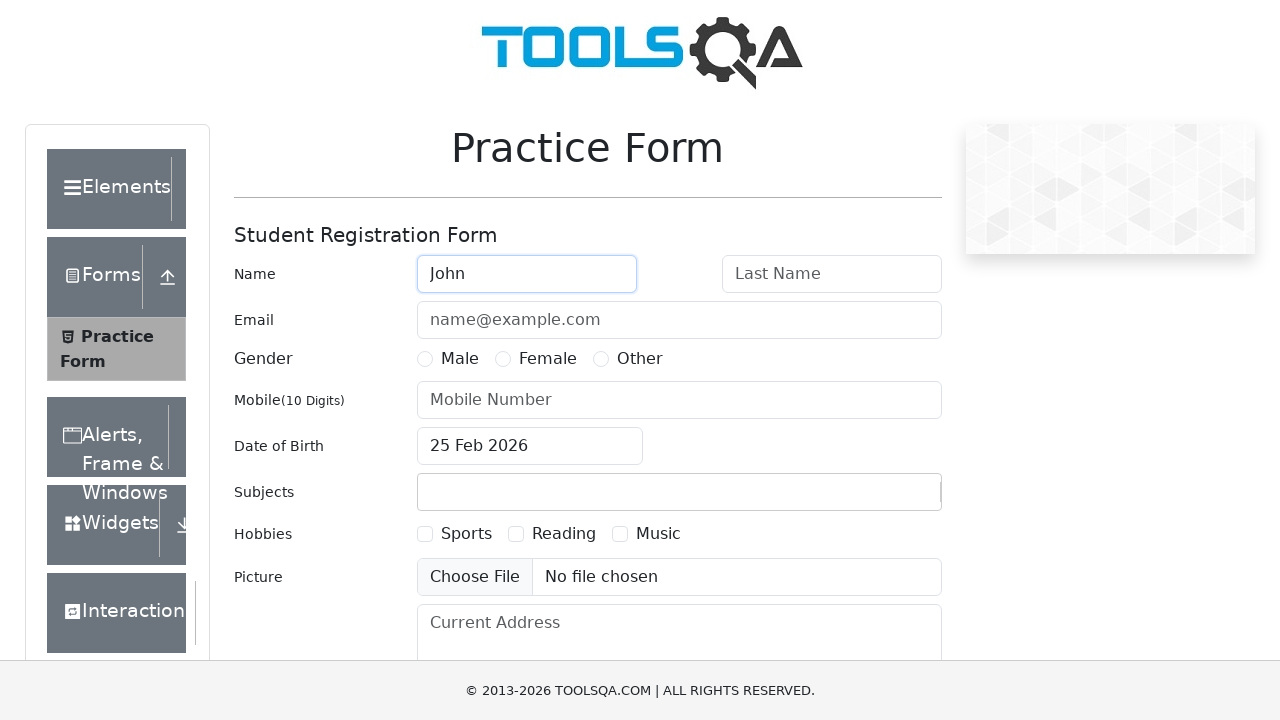

Filled last name field with 'Smith' on #lastName
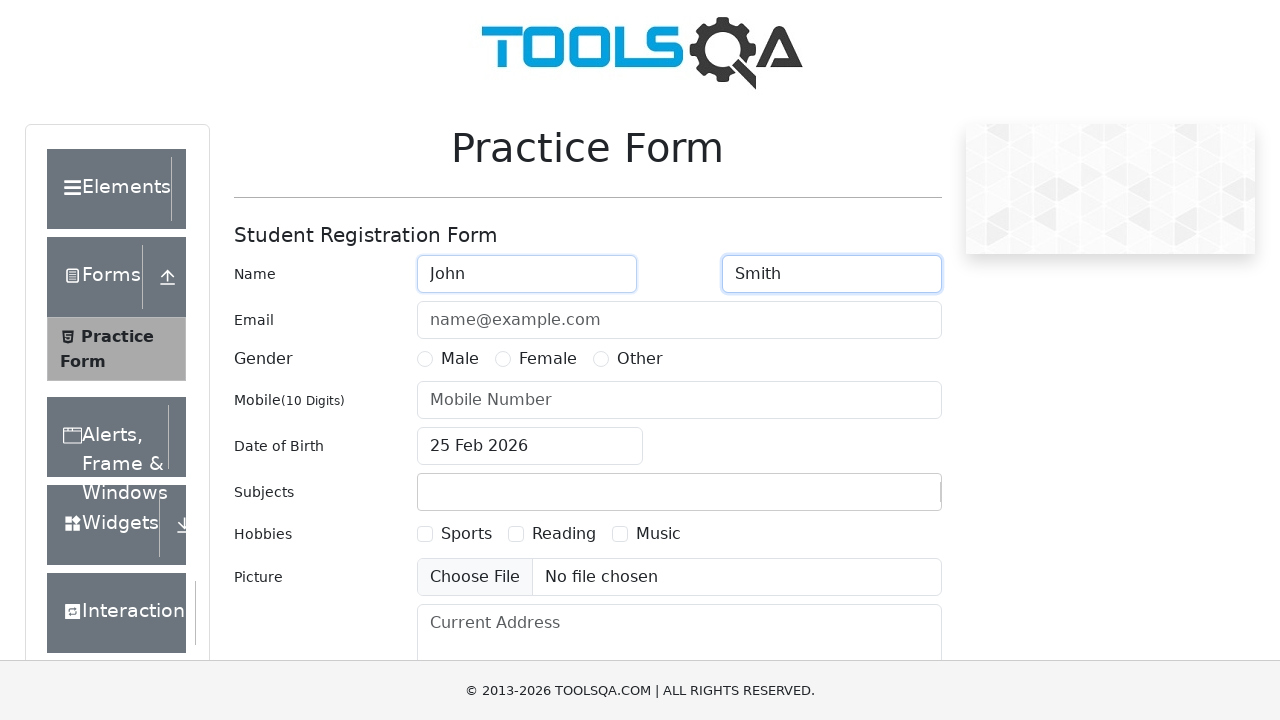

Filled email field with 'johnsmith@example.com' on #userEmail
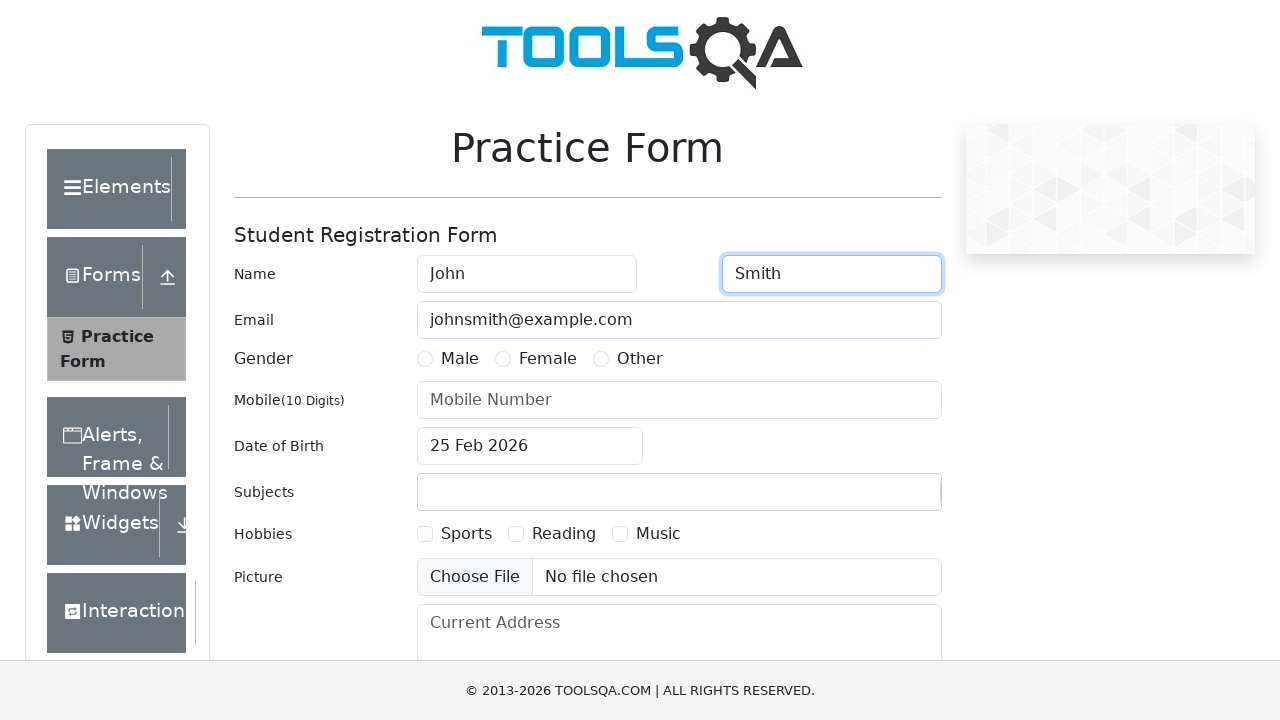

Selected 'Male' gender option at (460, 359) on label:has-text('Male')
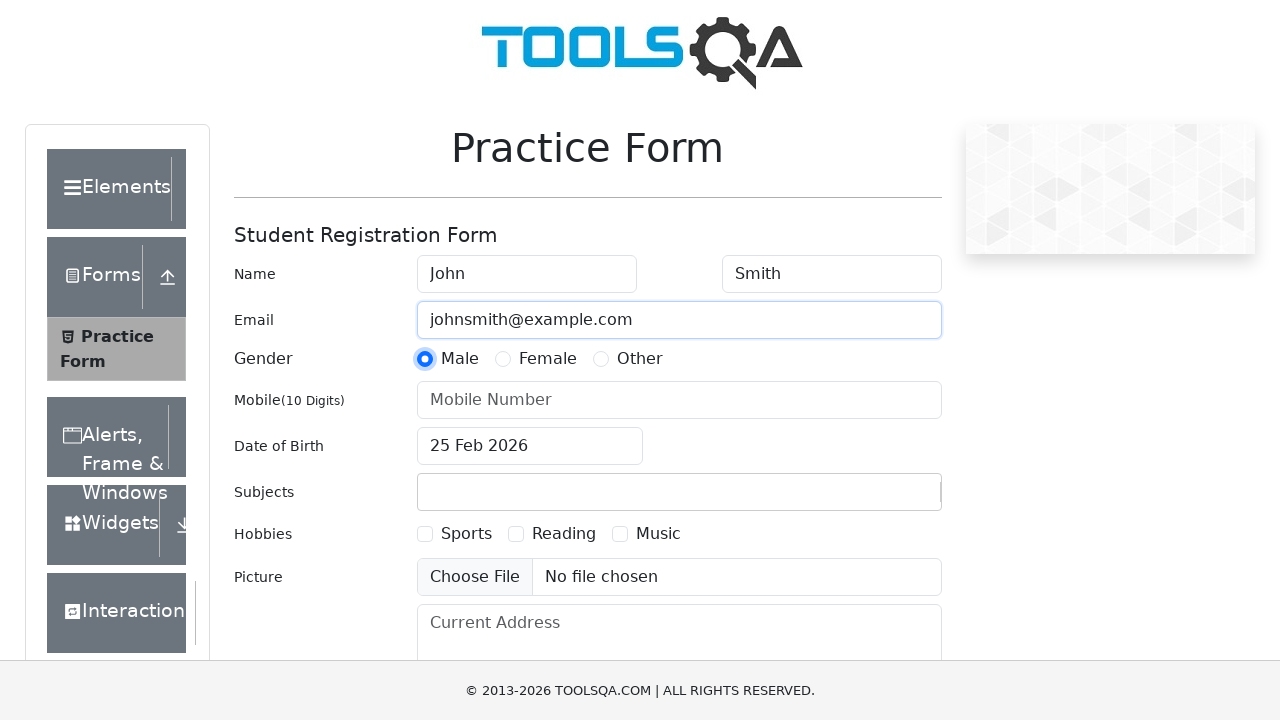

Filled mobile phone field with '5551234567' on #userNumber
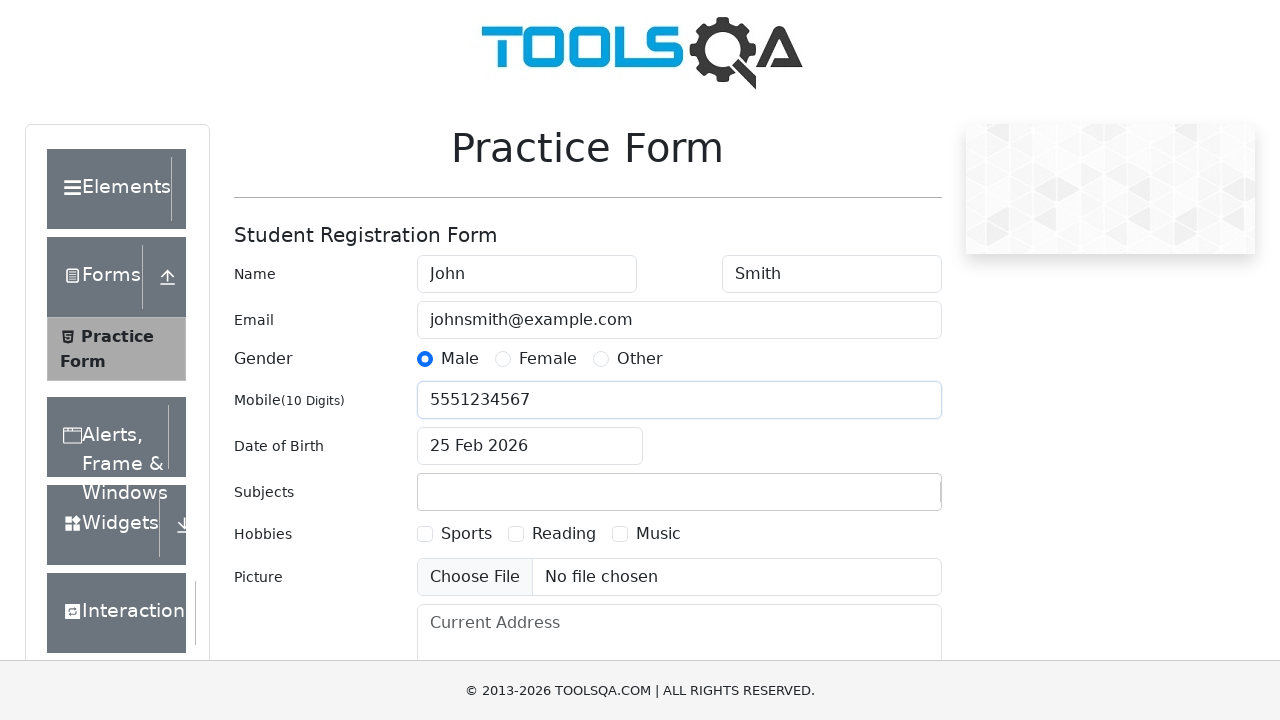

Typed 'Computer Science' in subjects field on #subjectsInput
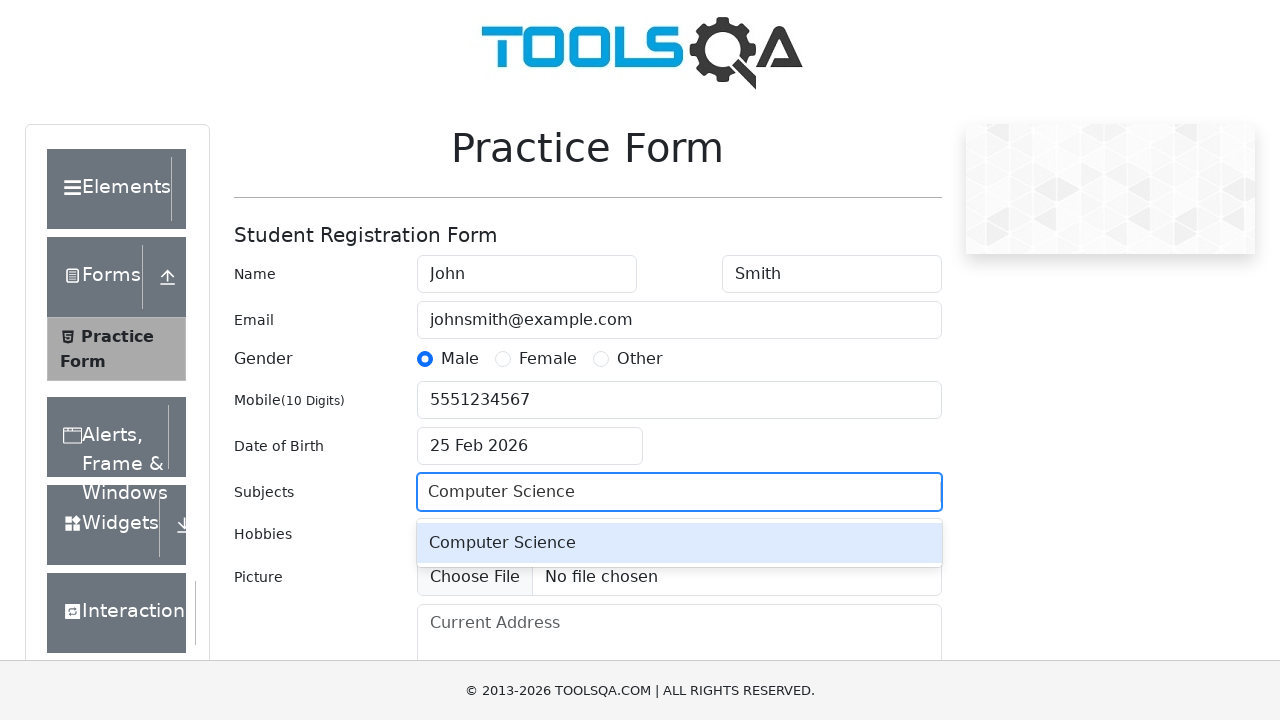

Pressed Enter to select subject from autocomplete
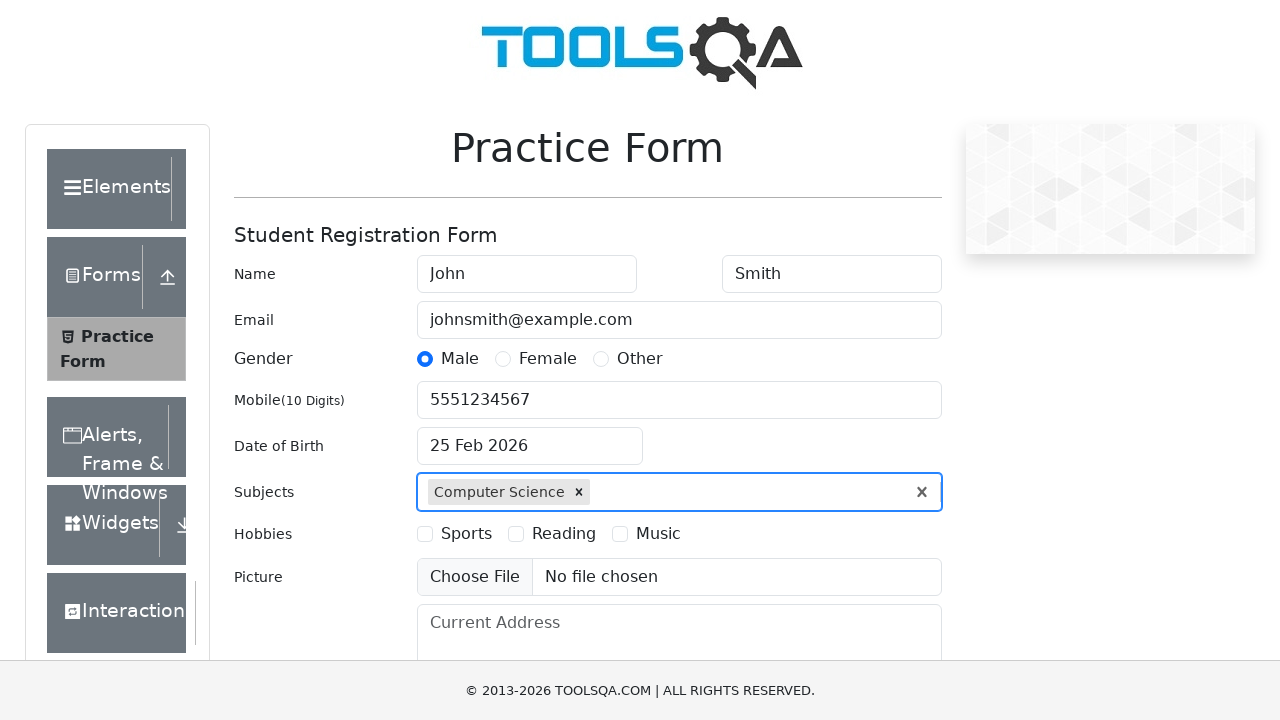

Selected 'Sports' hobby checkbox at (466, 534) on label:has-text('Sports')
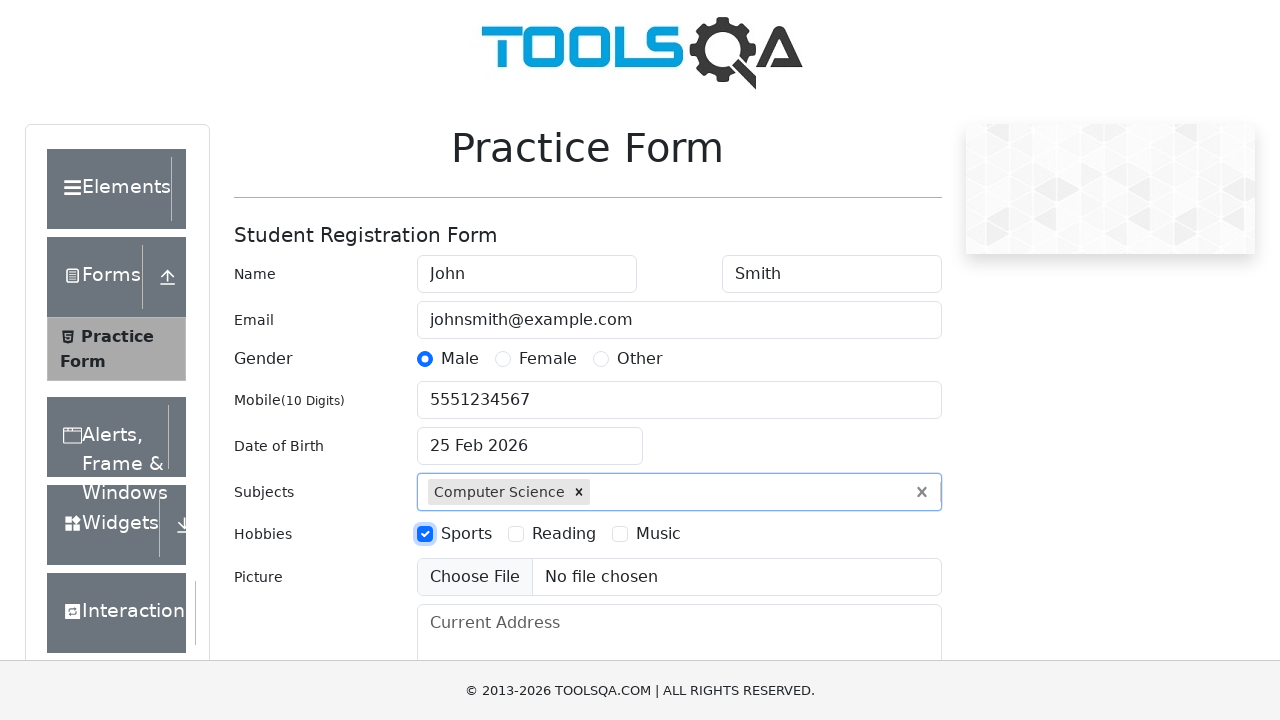

Filled current address field with '123 Test Street, Test City, 12345' on #currentAddress
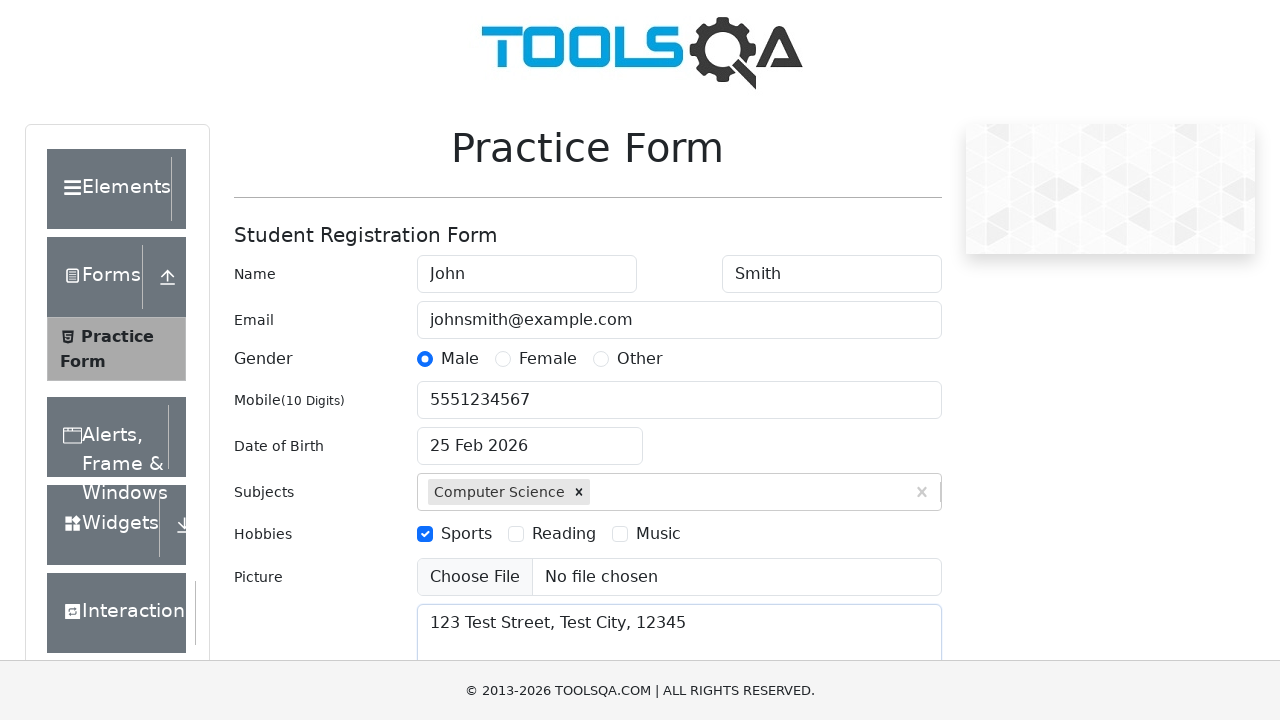

Clicked submit button to submit the form at (885, 499) on #submit
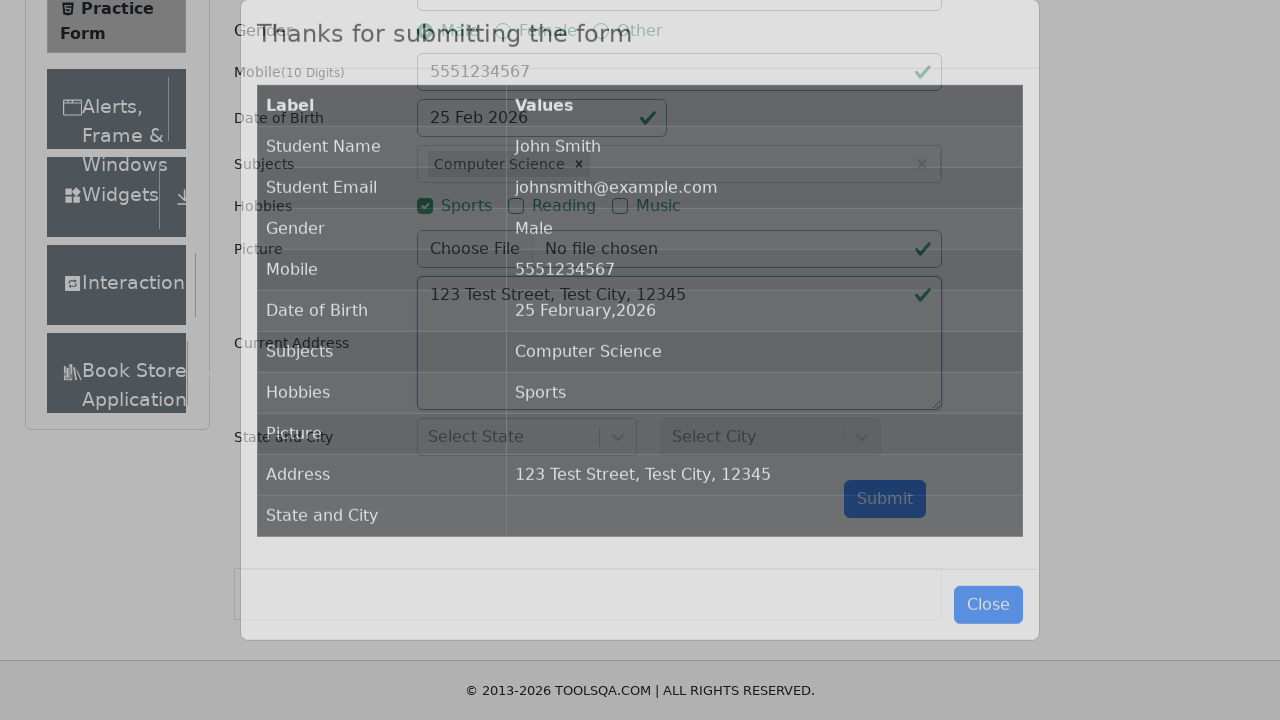

Waited for form submission to complete
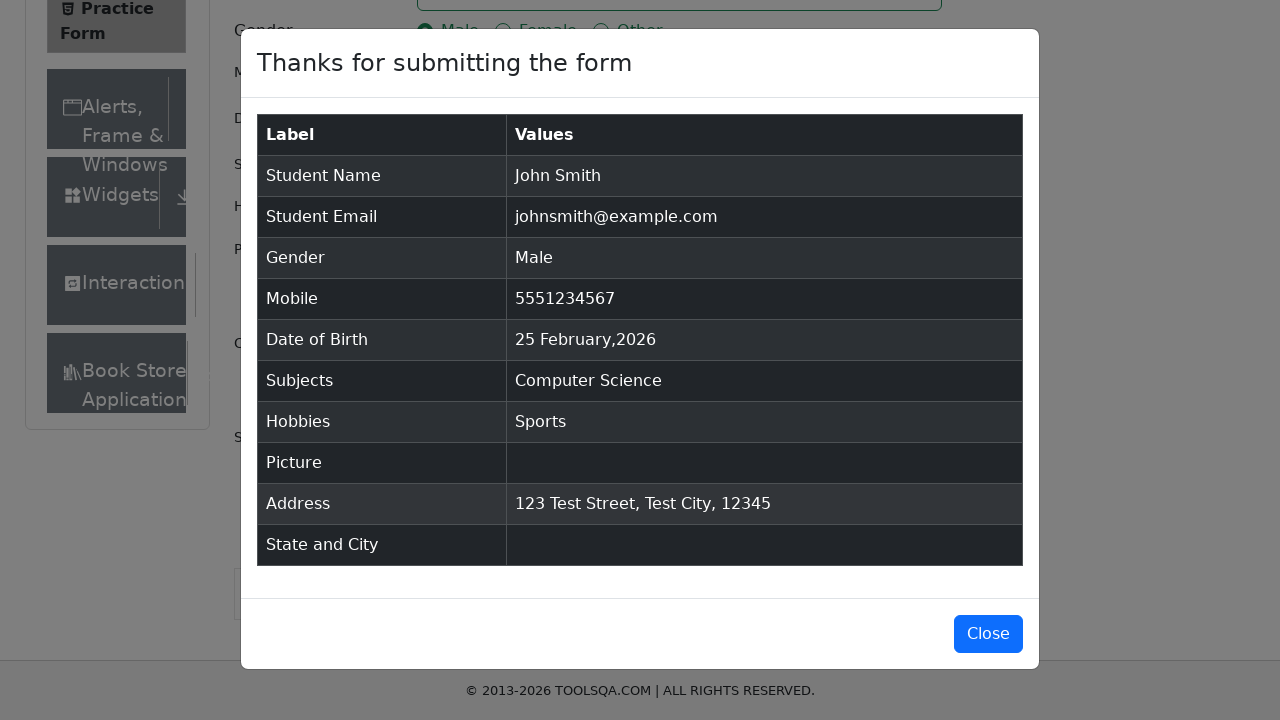

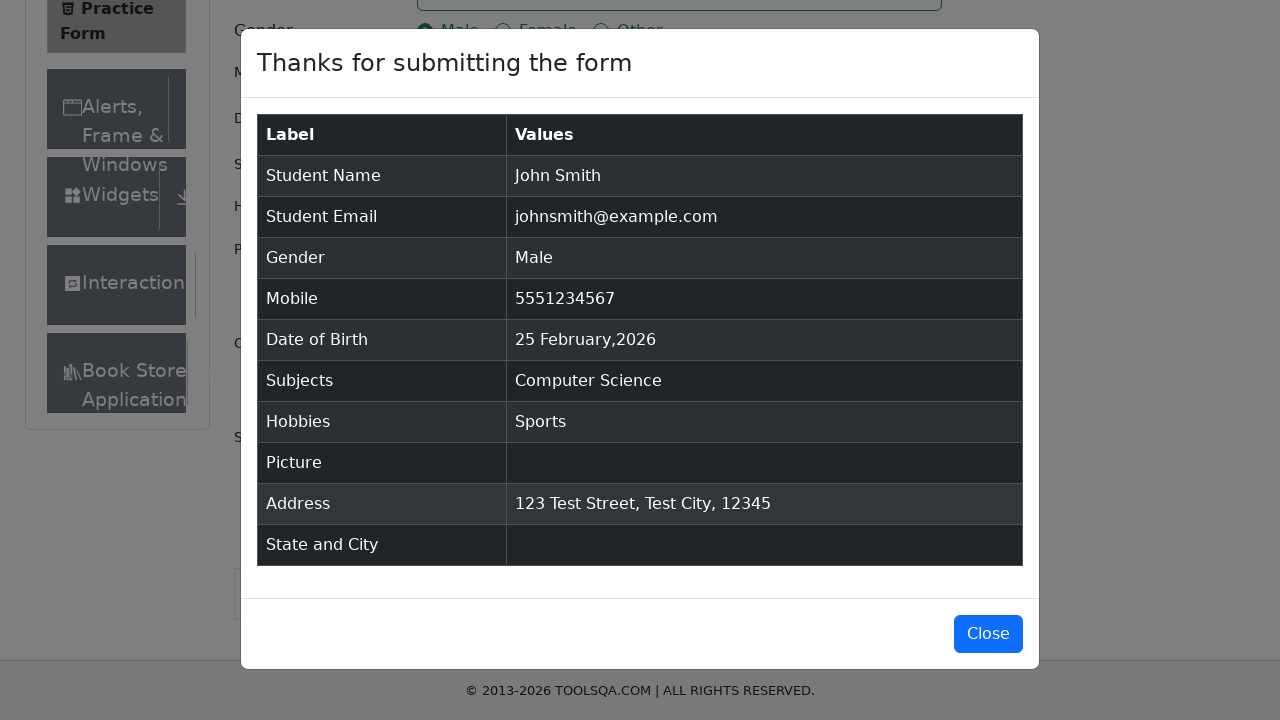